Tests explicit wait functionality by waiting for a dynamically appearing button to become clickable and then clicking it on the DemoQA dynamic properties page.

Starting URL: https://demoqa.com/dynamic-properties

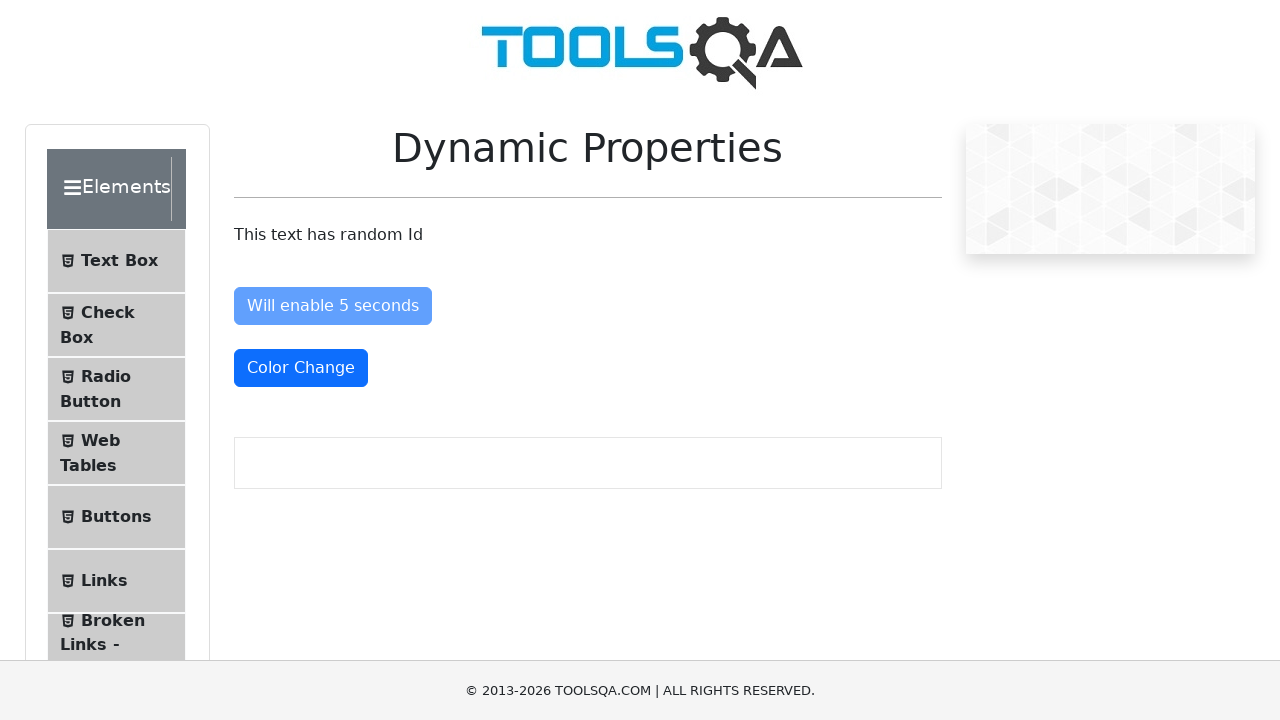

Waited for 'Visible After 5 Seconds' button to become visible
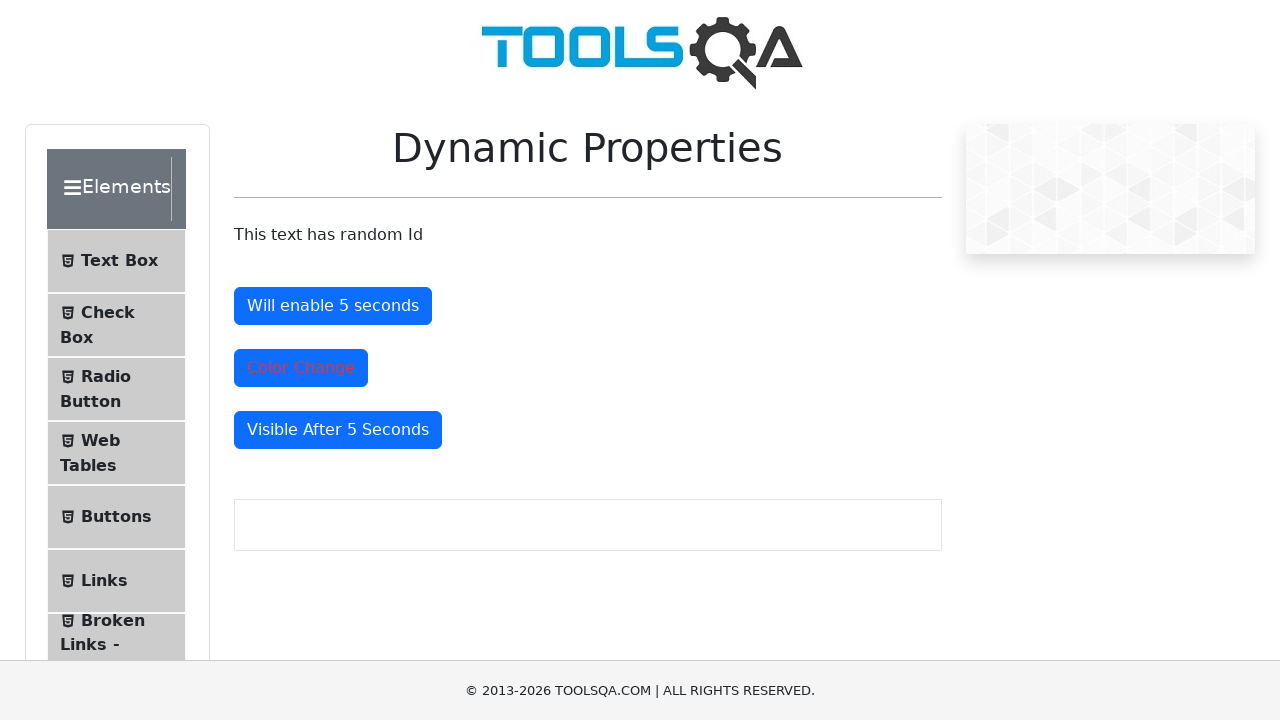

Clicked the 'Visible After 5 Seconds' button at (338, 430) on #visibleAfter
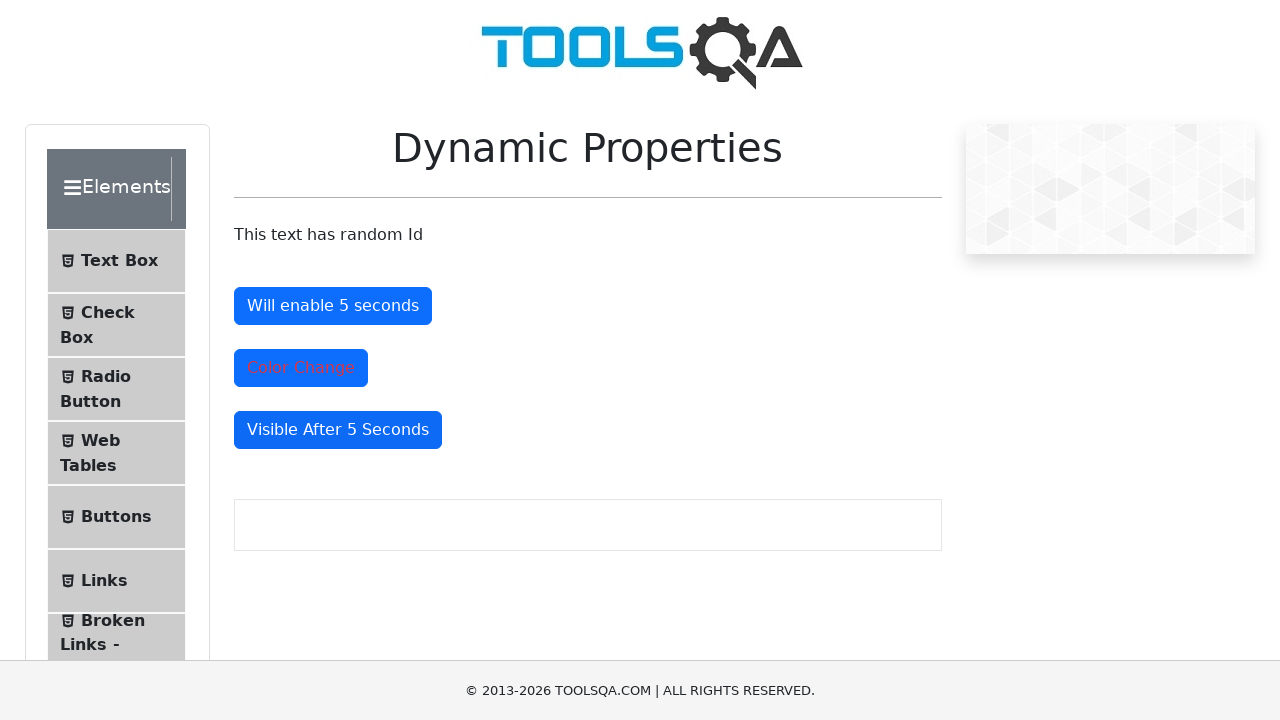

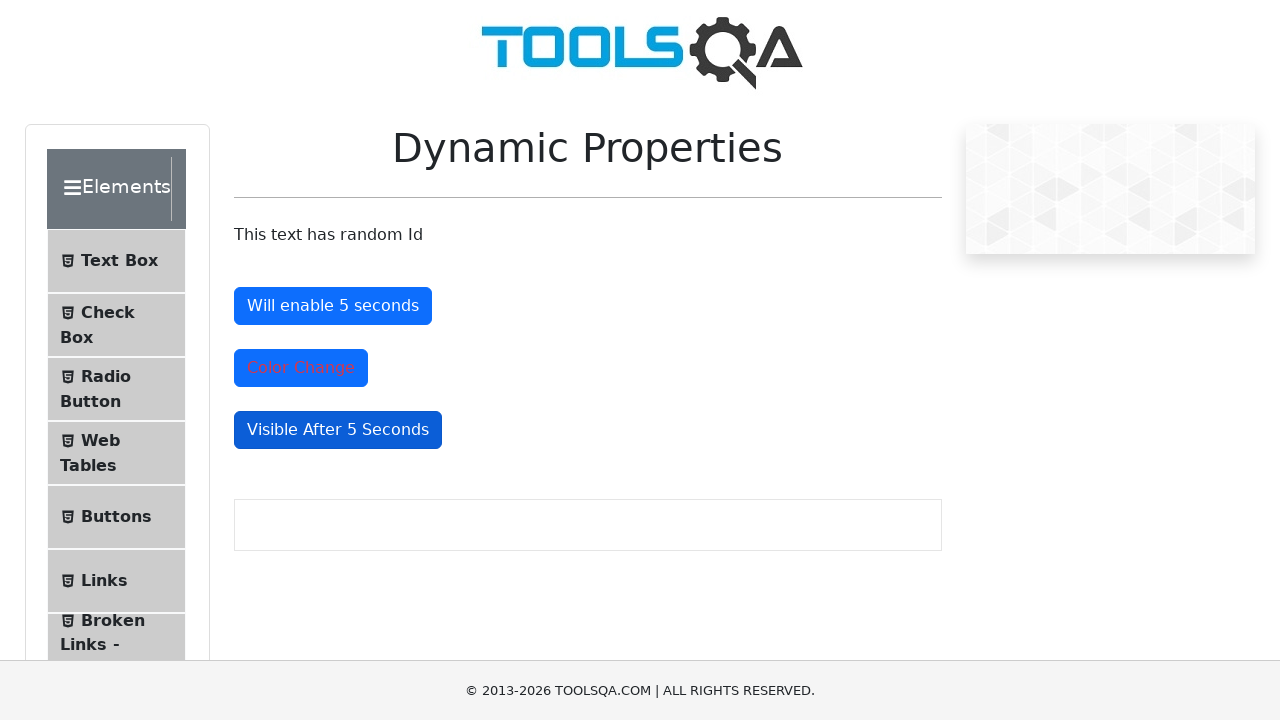